Tests clicking on Forbidden link to trigger API call

Starting URL: https://demoqa.com/elements

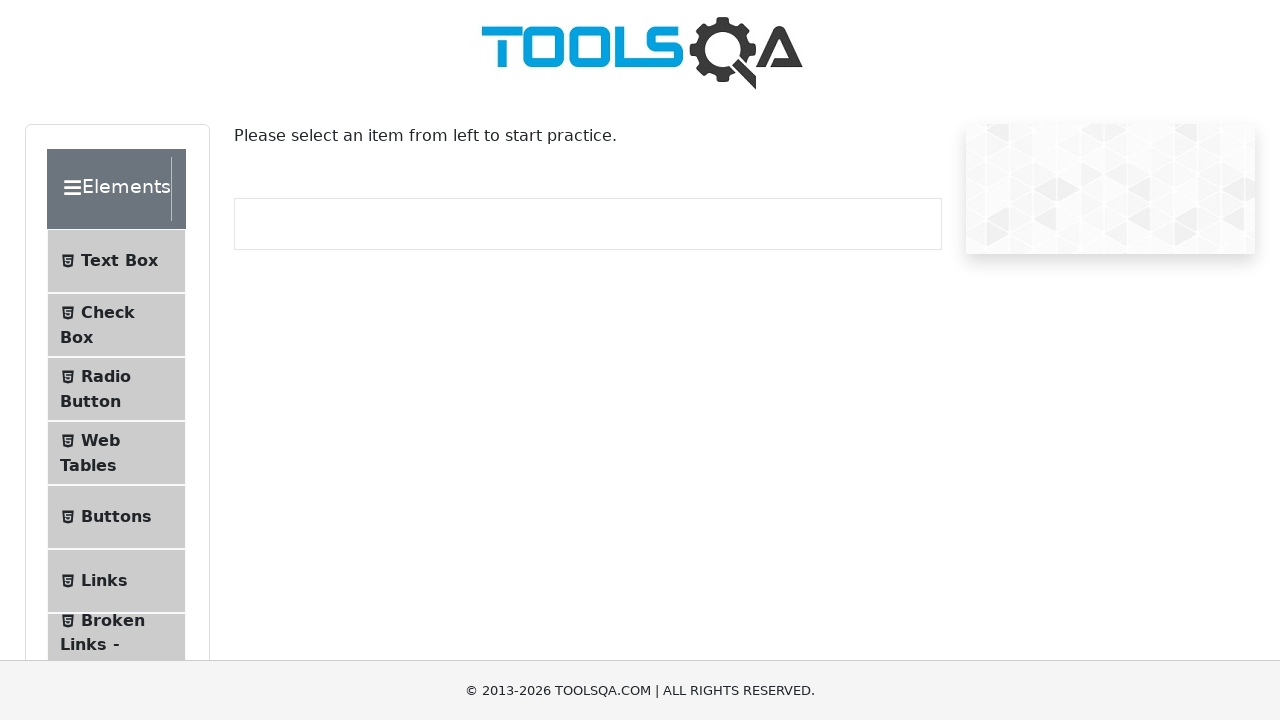

Clicked on Links menu item at (116, 581) on #item-5
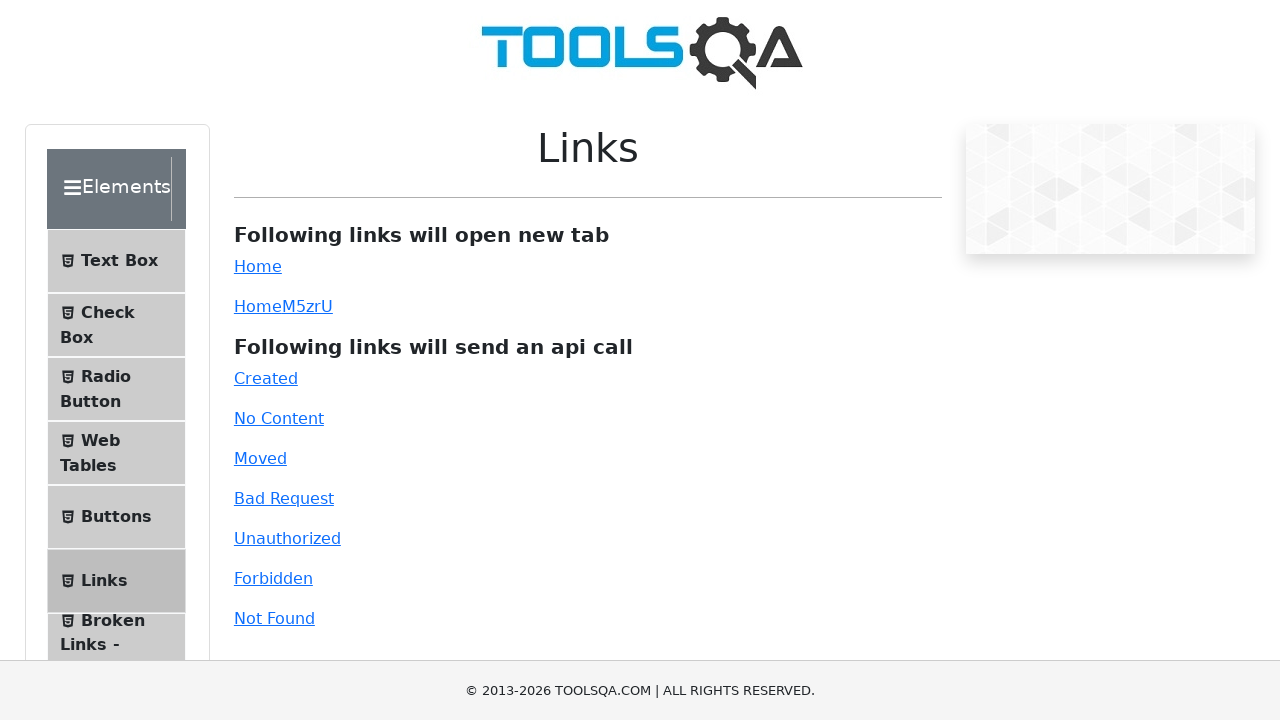

Clicked on Forbidden link to trigger API call at (273, 578) on #forbidden
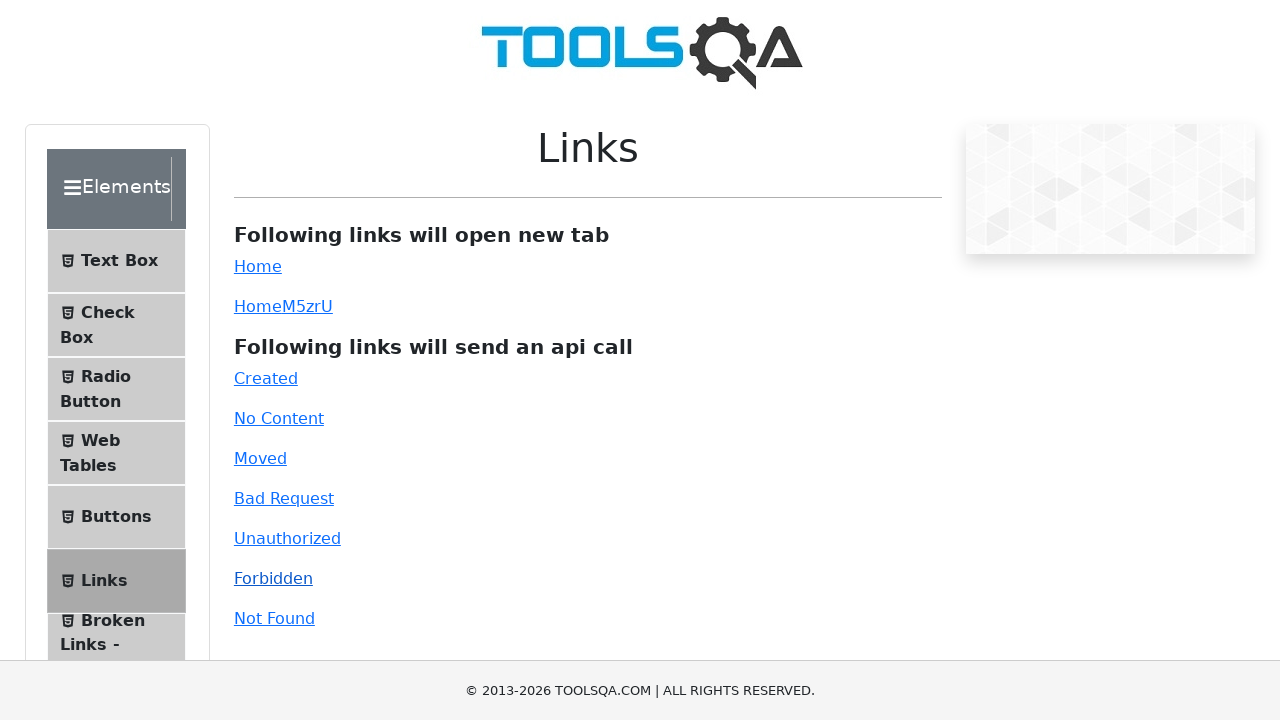

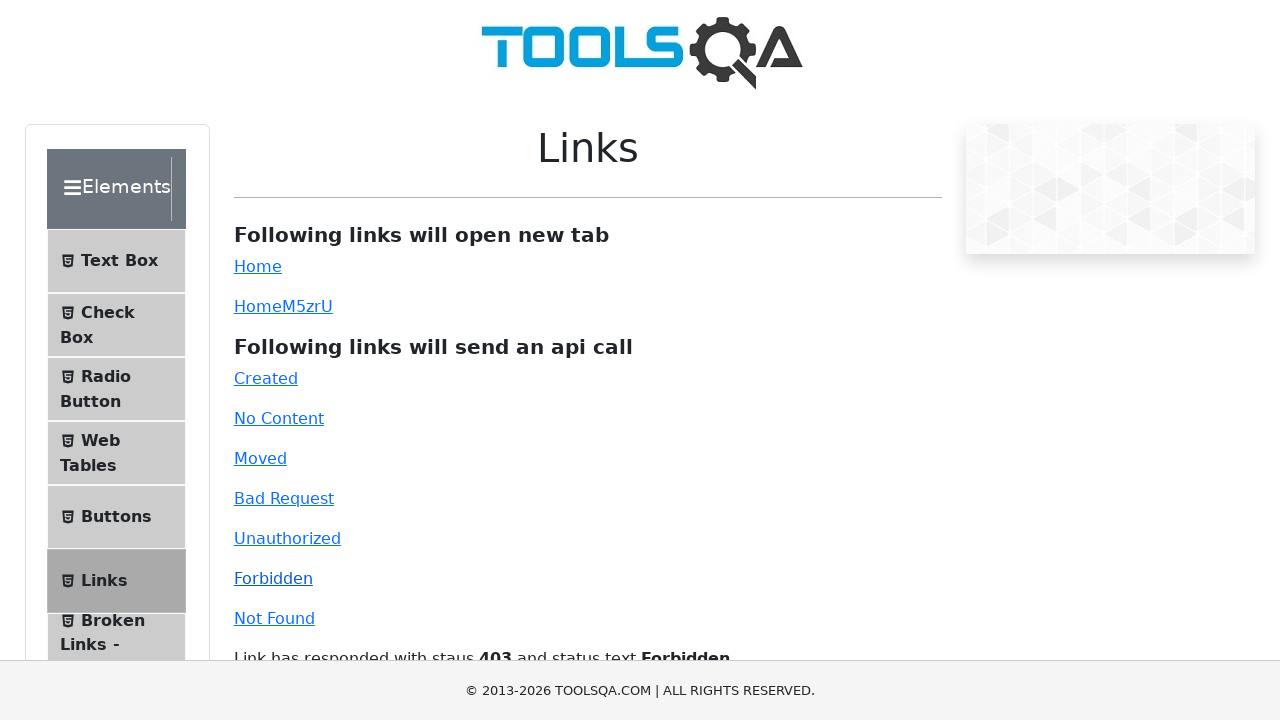